Tests drag and drop functionality by dragging an element from source to target within an iframe on the jQuery UI demo page

Starting URL: https://jqueryui.com/droppable/

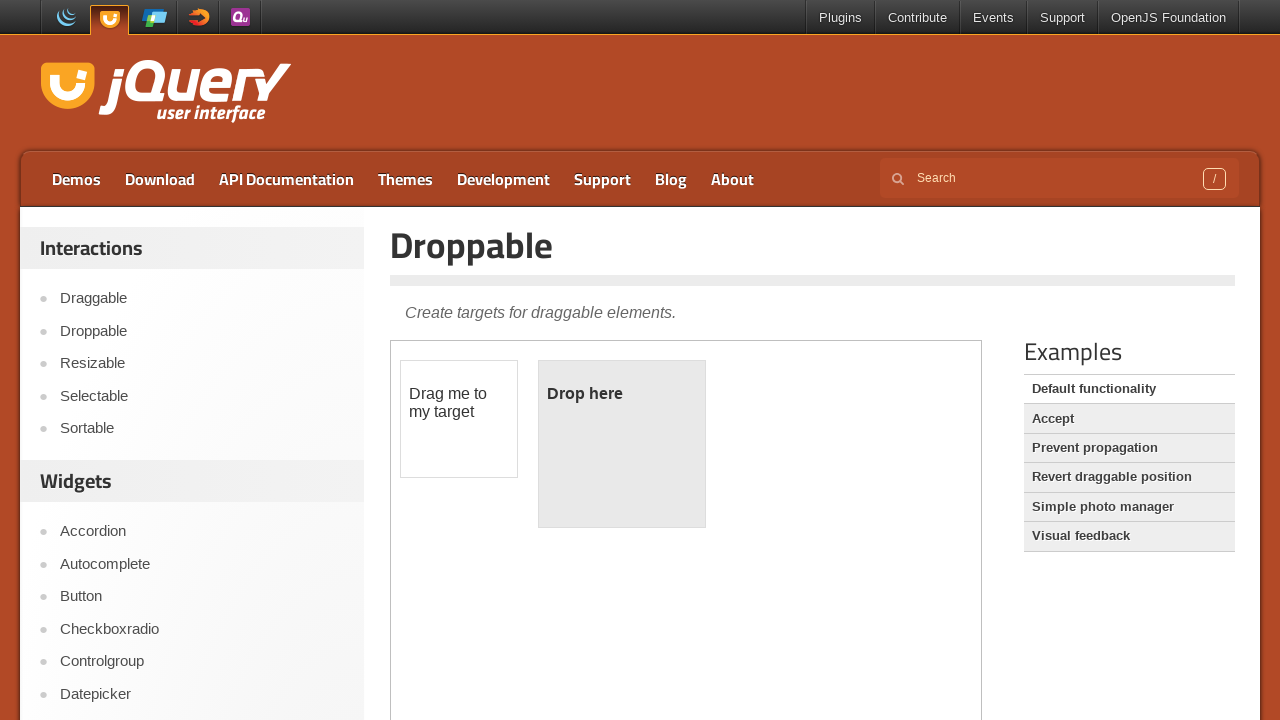

Located the iframe containing the drag and drop demo
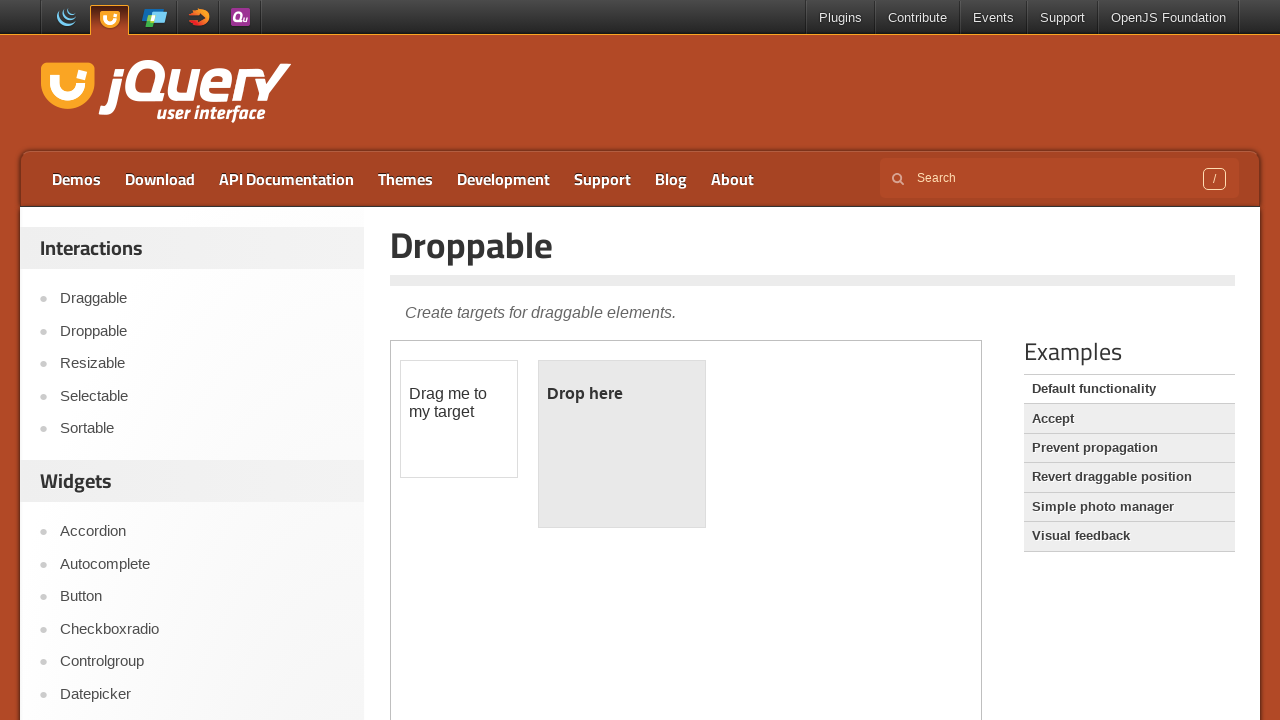

Located the draggable element
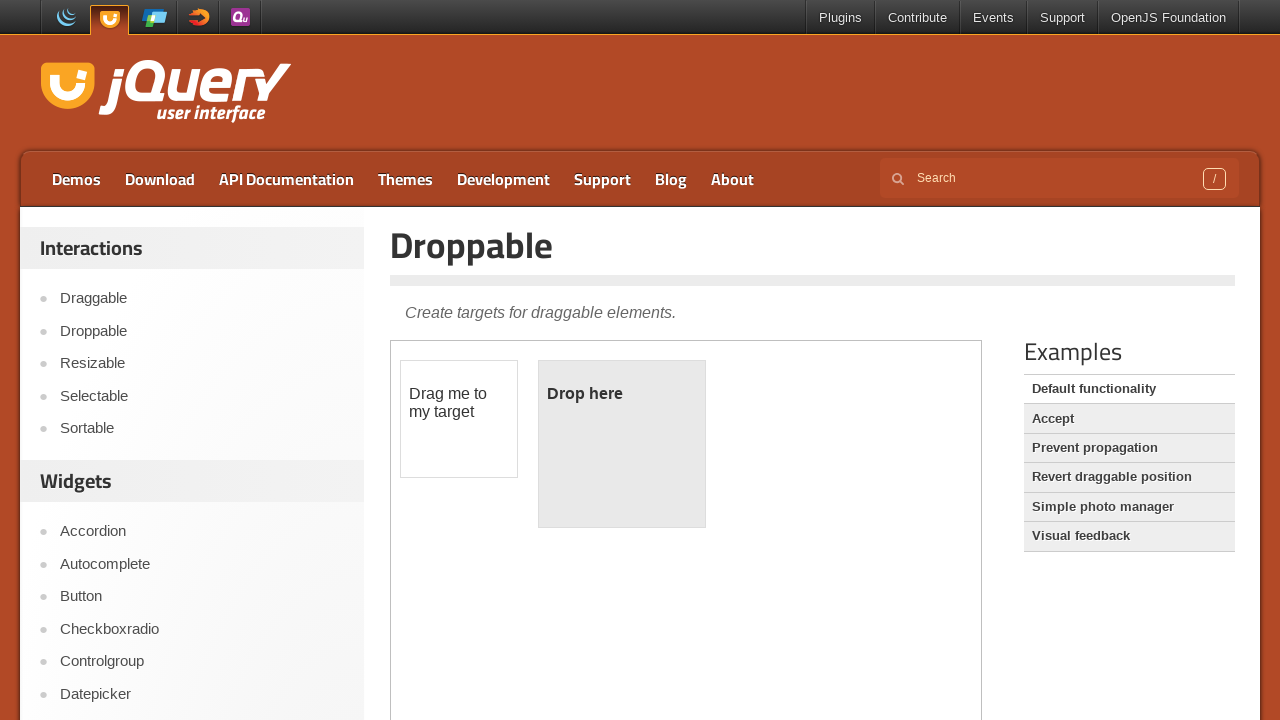

Located the droppable element
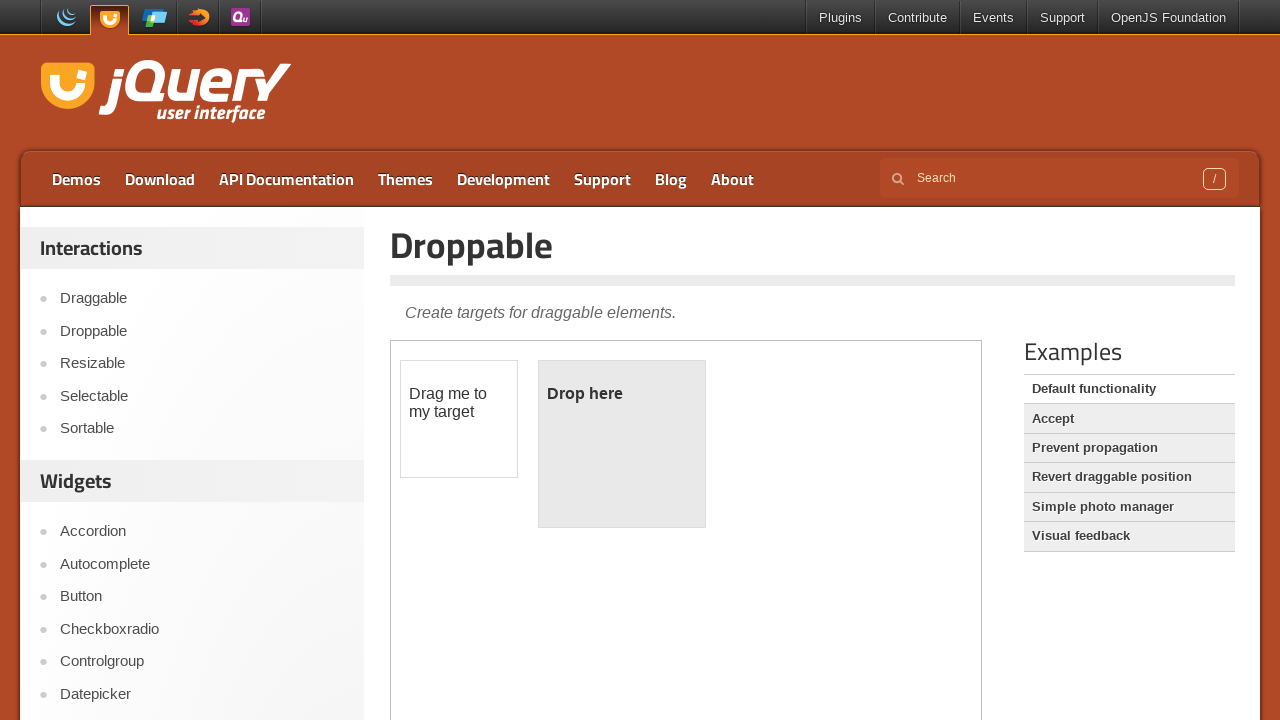

Dragged the draggable element onto the droppable element at (622, 444)
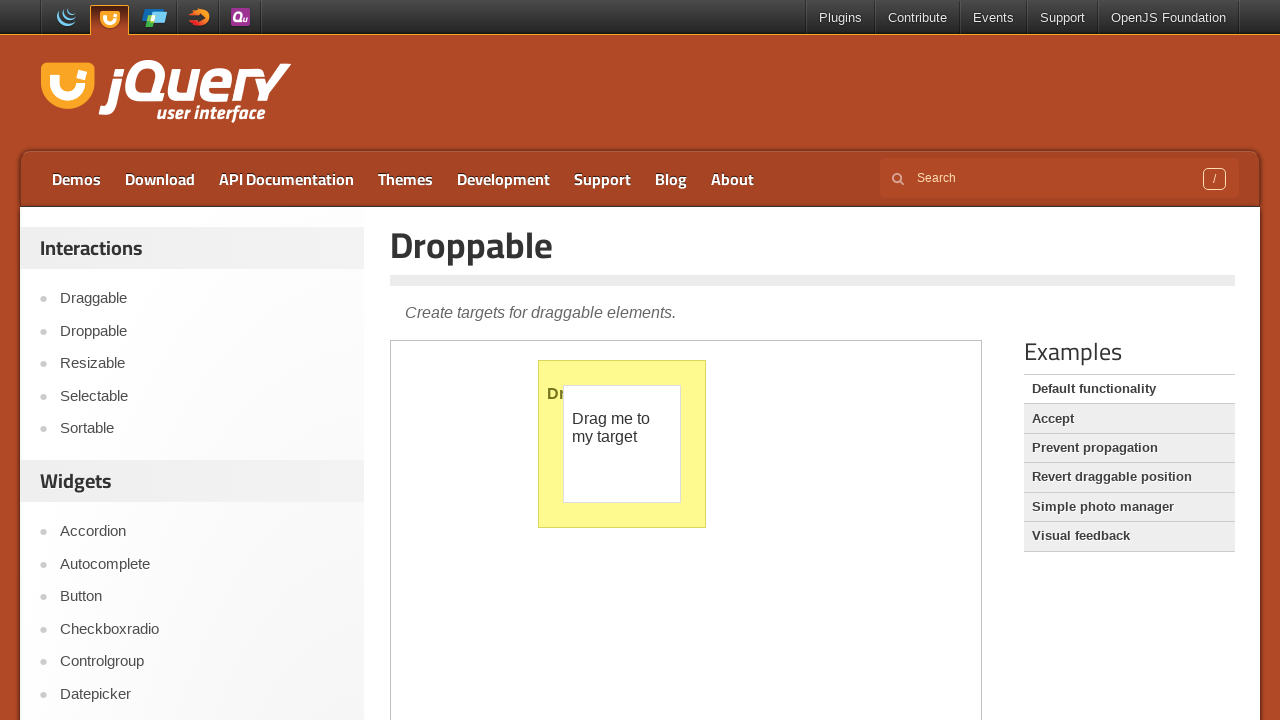

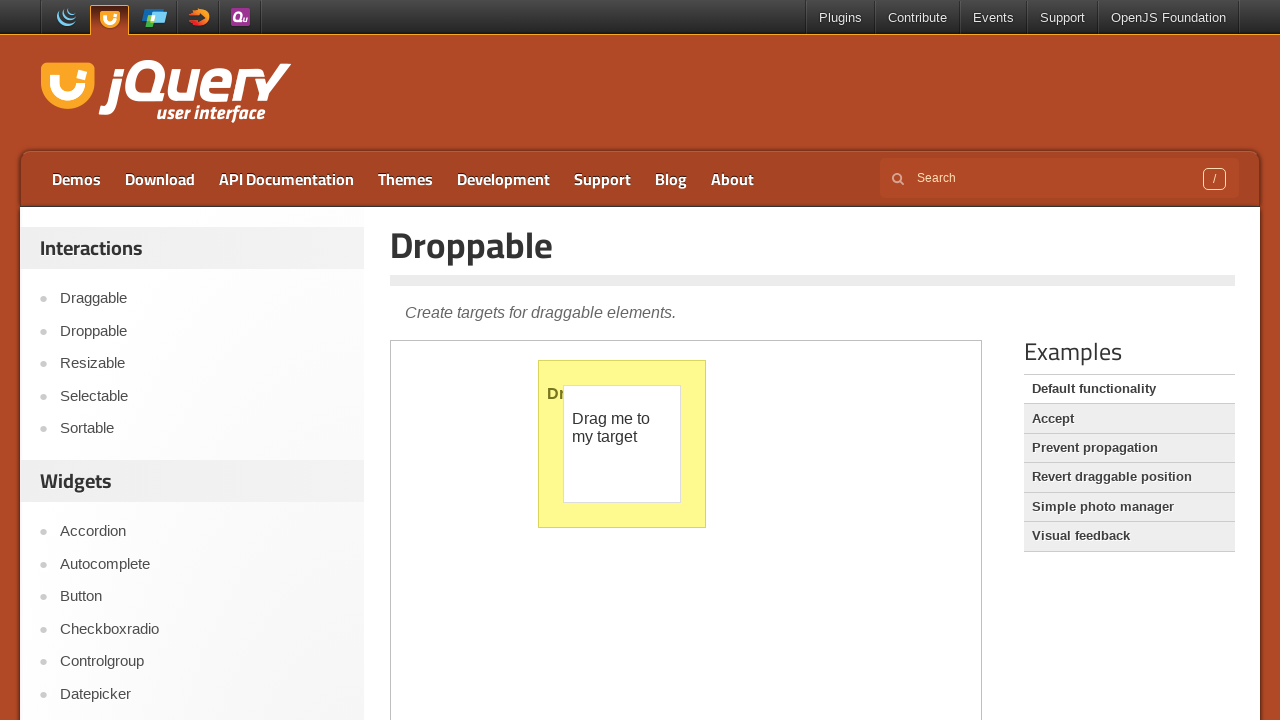